Tests that a hidden element becomes visible after clicking the Start button on Example 1 (element hidden with CSS).

Starting URL: https://the-internet.herokuapp.com/dynamic_loading

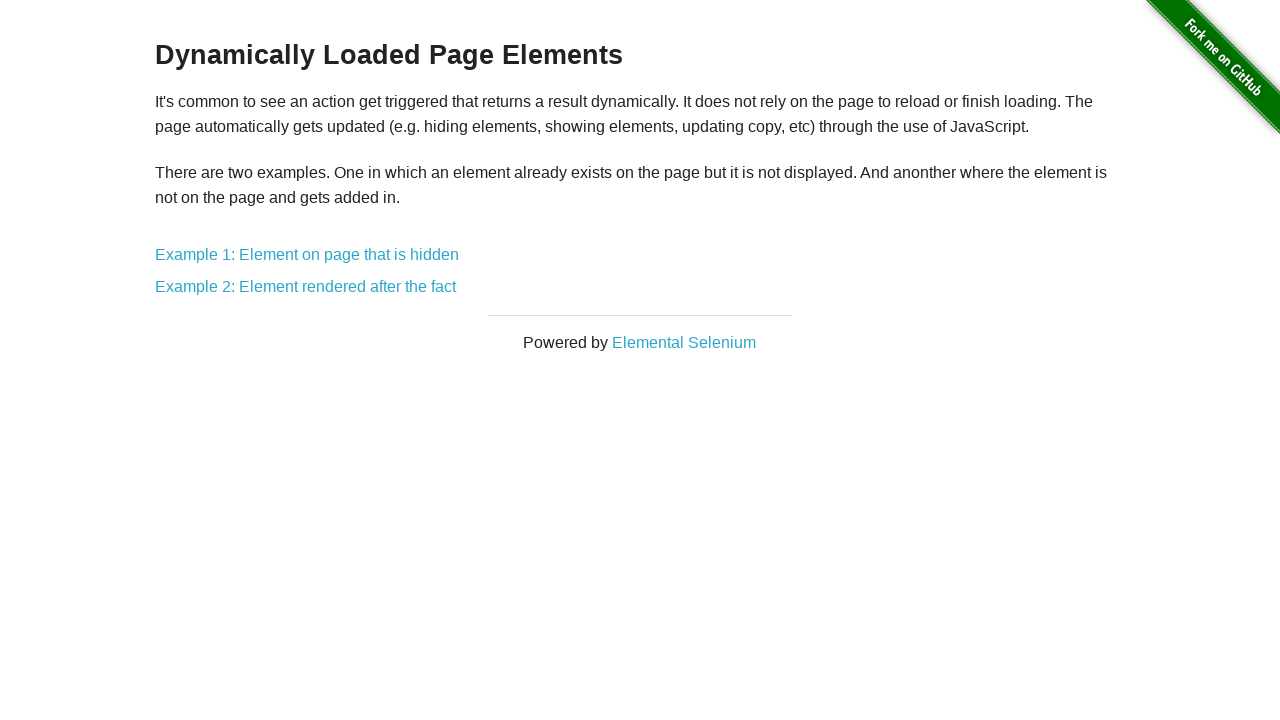

Clicked on Example 1 link at (307, 255) on xpath=//a[contains(text(), 'Example 1')]
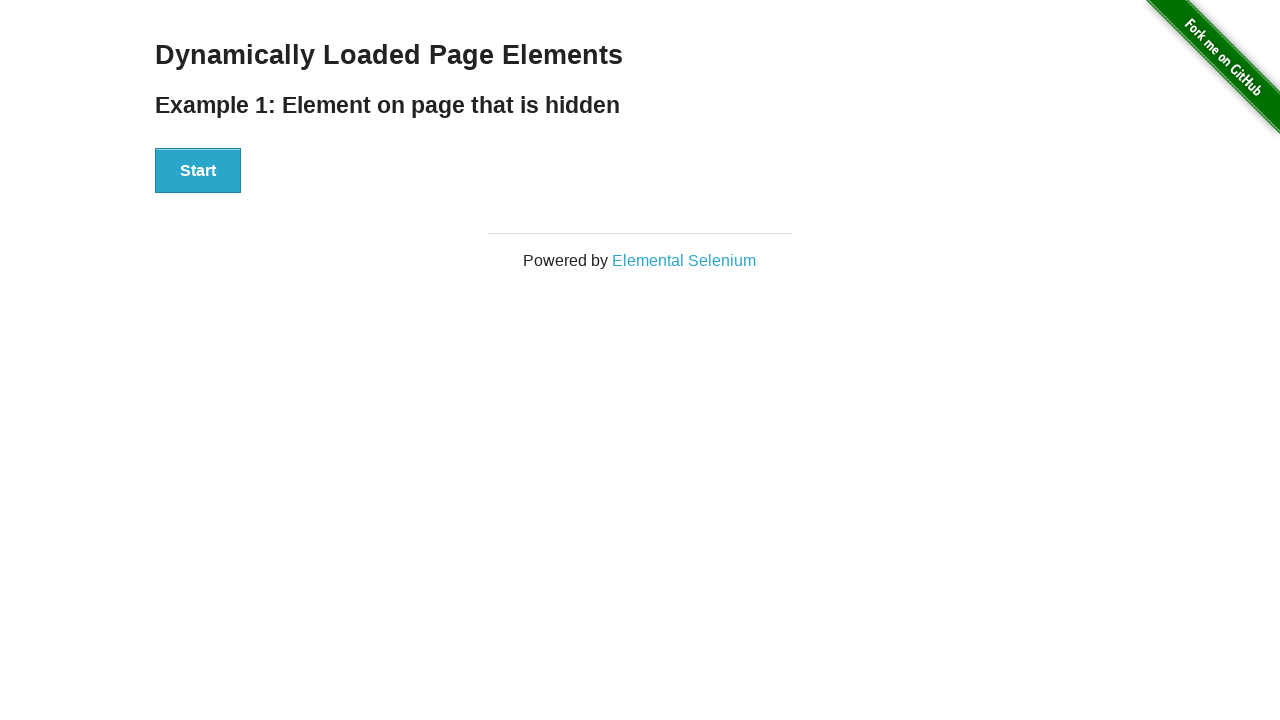

Clicked the Start button at (198, 171) on xpath=//button[text()='Start']
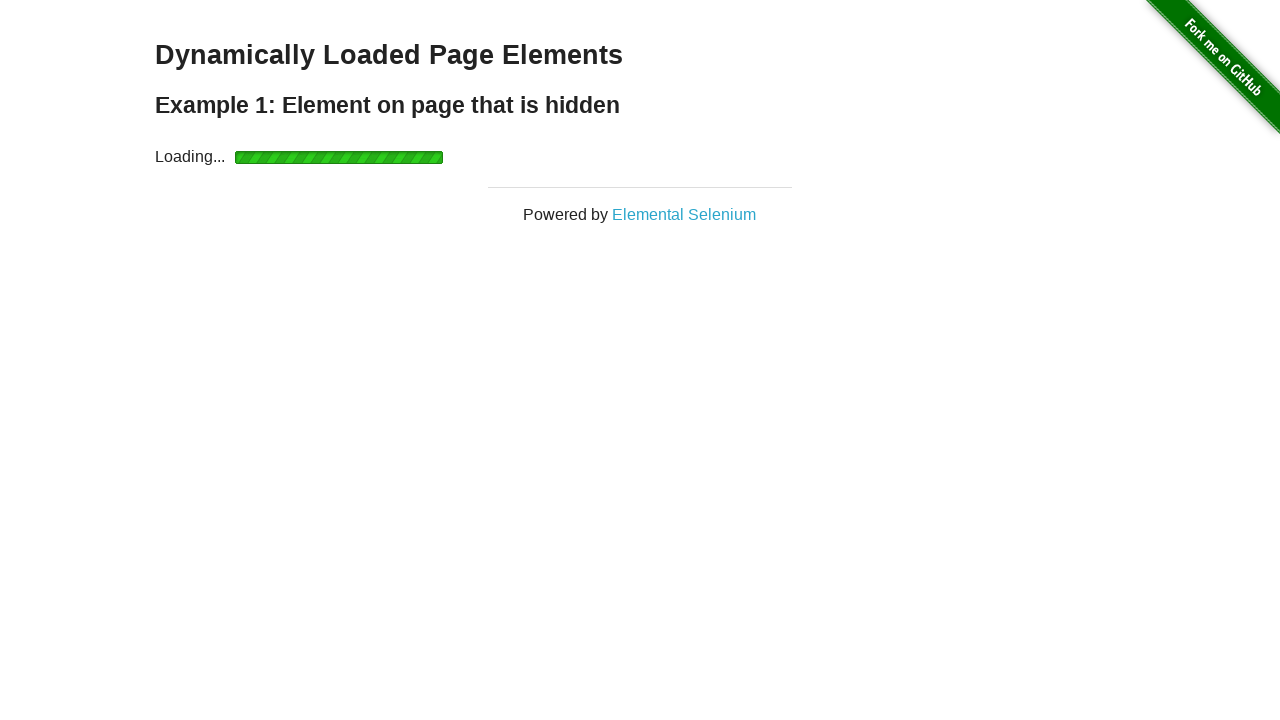

Hidden element became visible after clicking Start
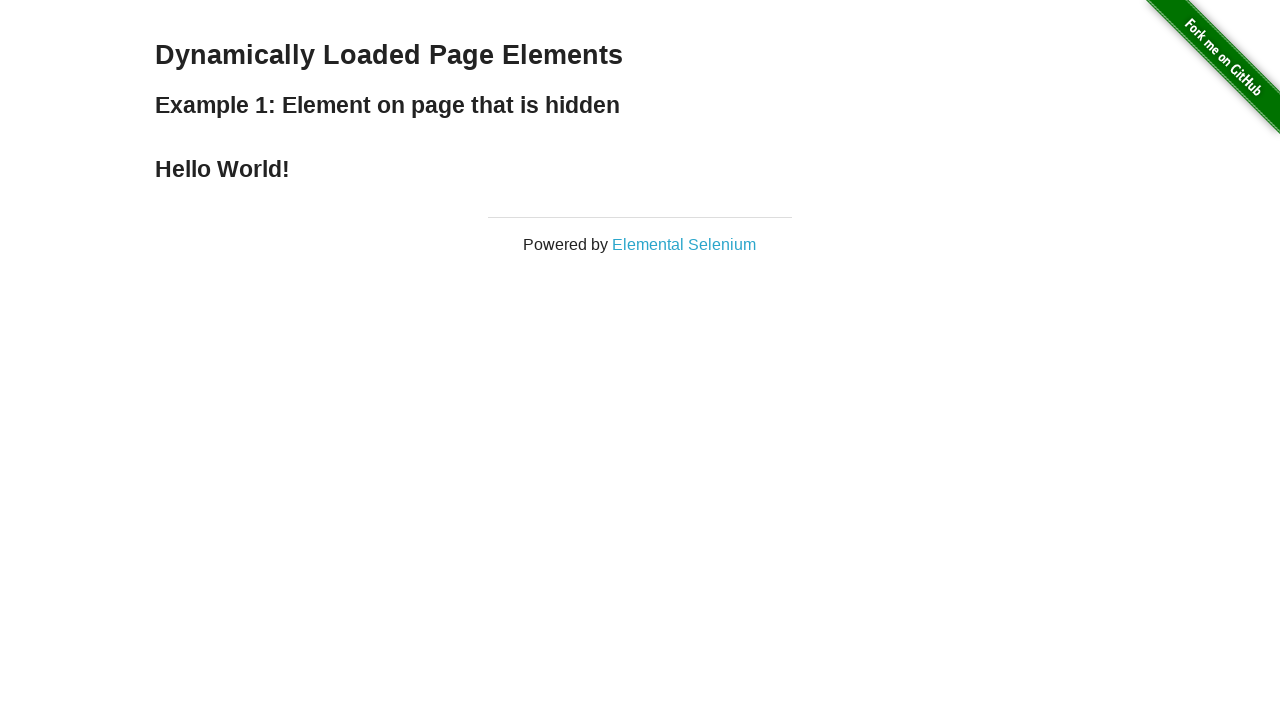

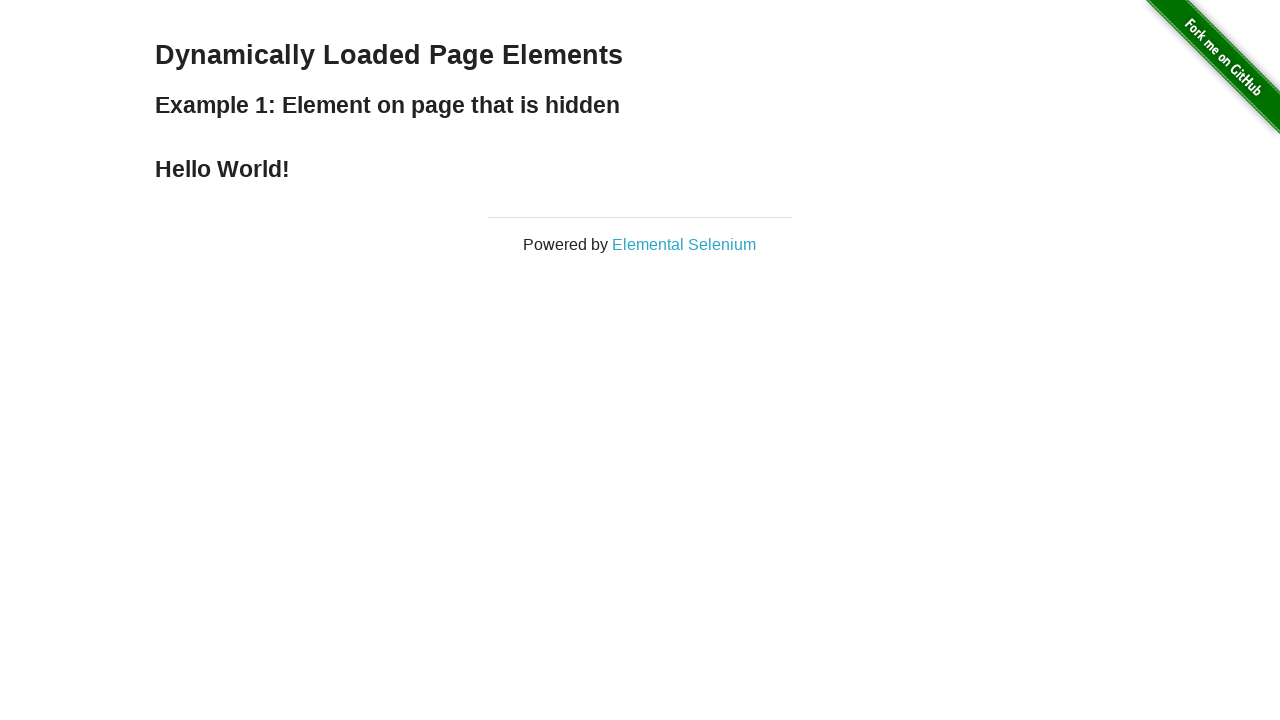